Tests that clicking Clear completed removes completed items from the list

Starting URL: https://demo.playwright.dev/todomvc

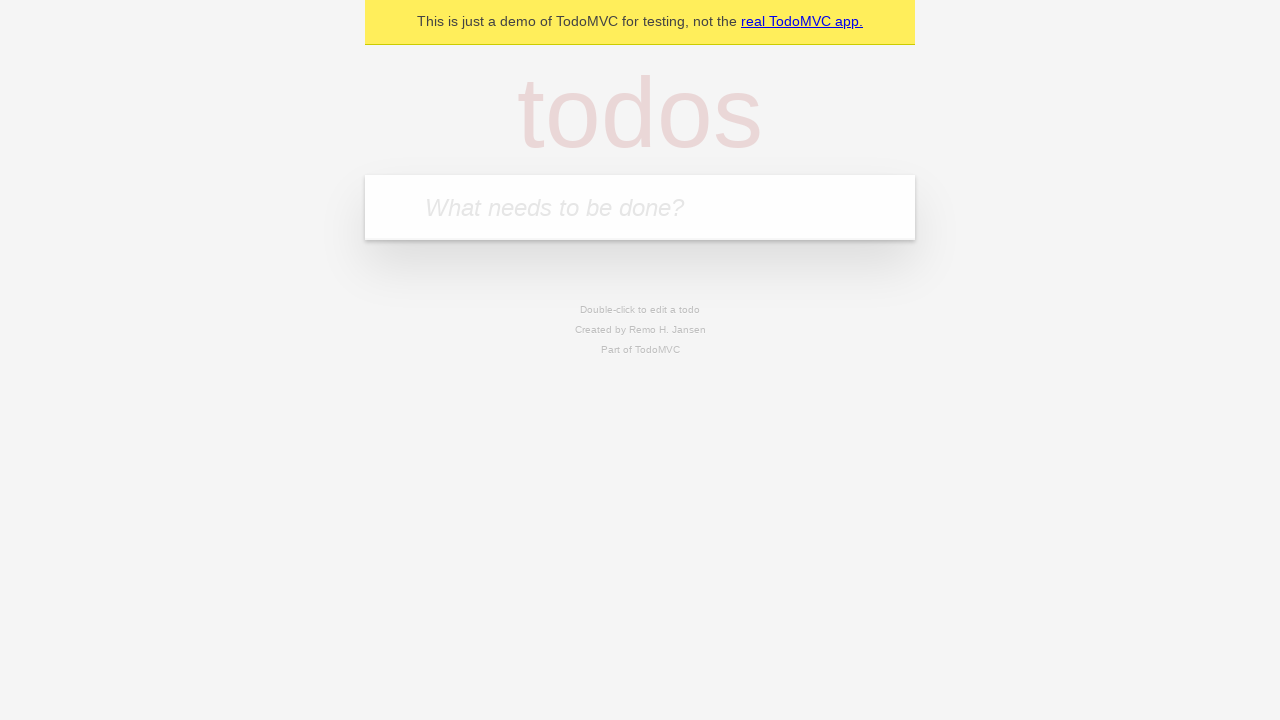

Filled todo input with 'buy some cheese' on internal:attr=[placeholder="What needs to be done?"i]
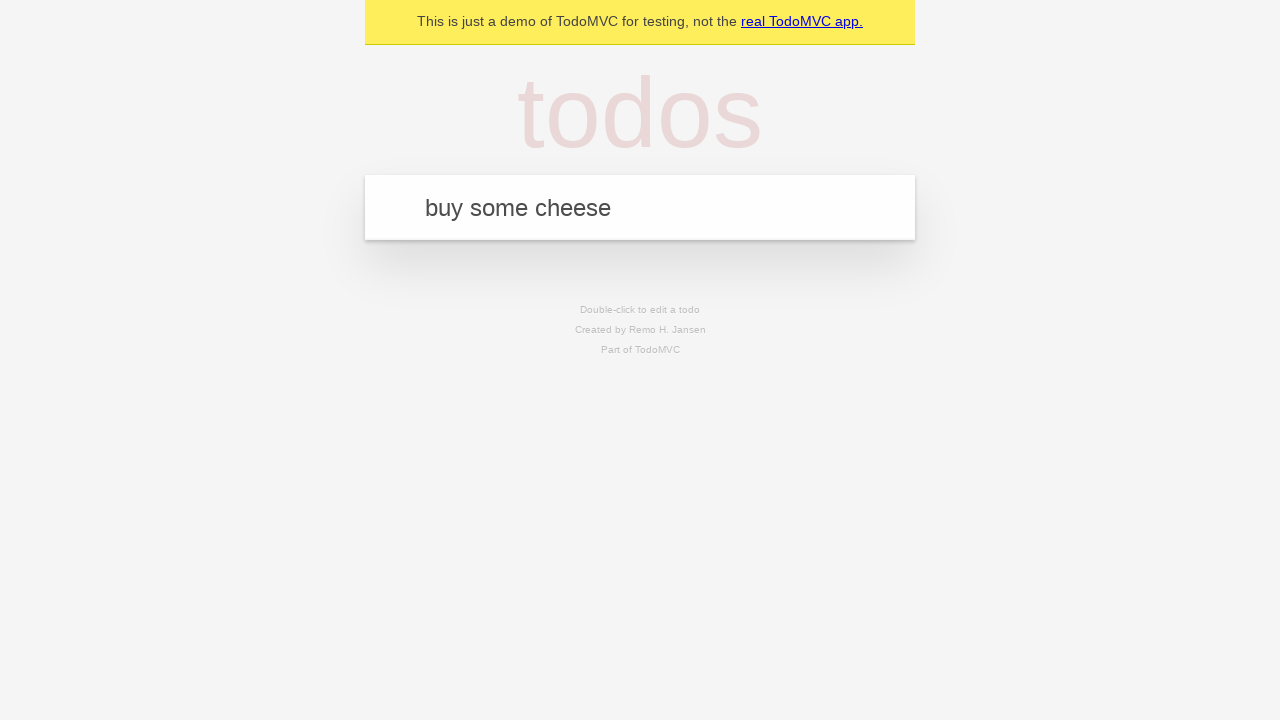

Pressed Enter to add 'buy some cheese' to the todo list on internal:attr=[placeholder="What needs to be done?"i]
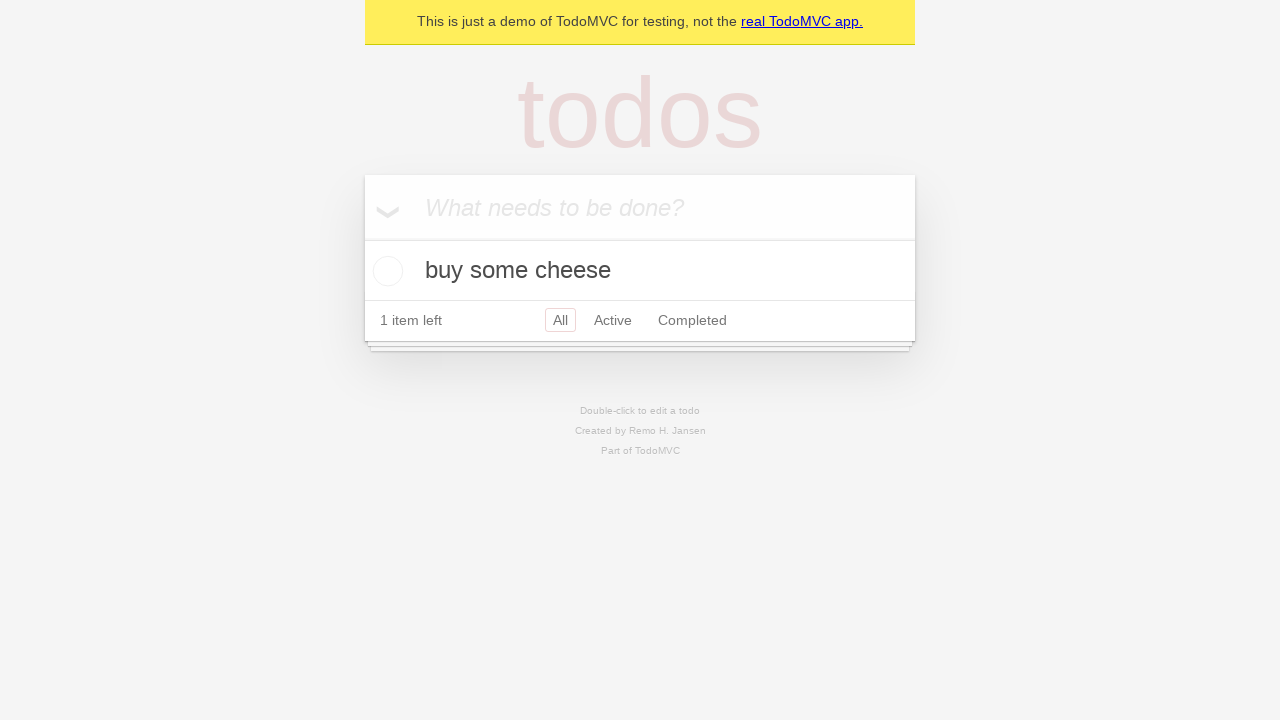

Filled todo input with 'feed the cat' on internal:attr=[placeholder="What needs to be done?"i]
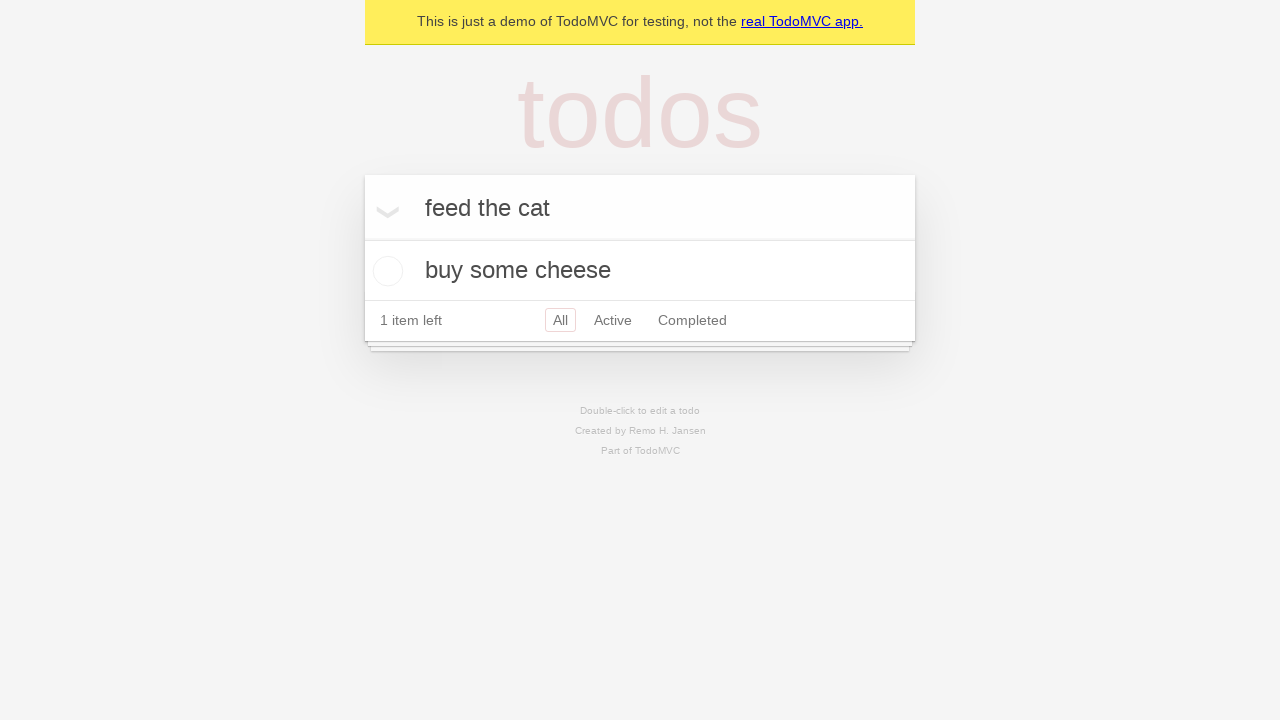

Pressed Enter to add 'feed the cat' to the todo list on internal:attr=[placeholder="What needs to be done?"i]
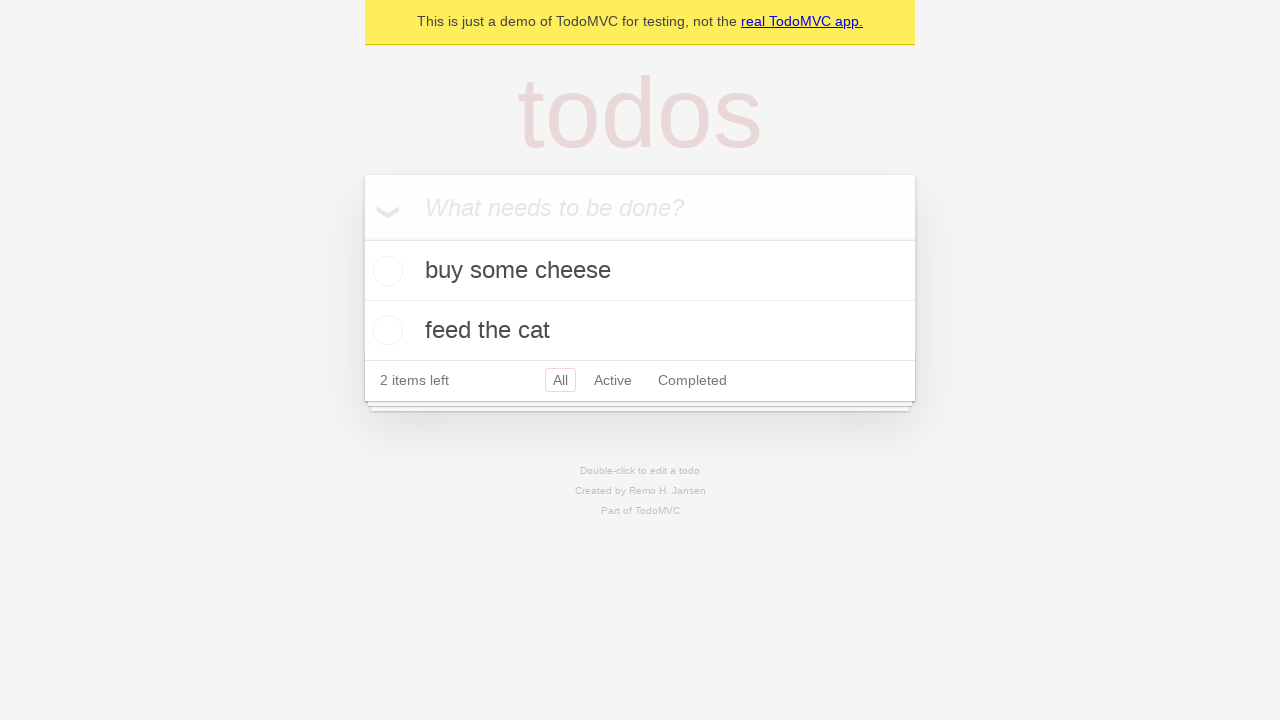

Filled todo input with 'book a doctors appointment' on internal:attr=[placeholder="What needs to be done?"i]
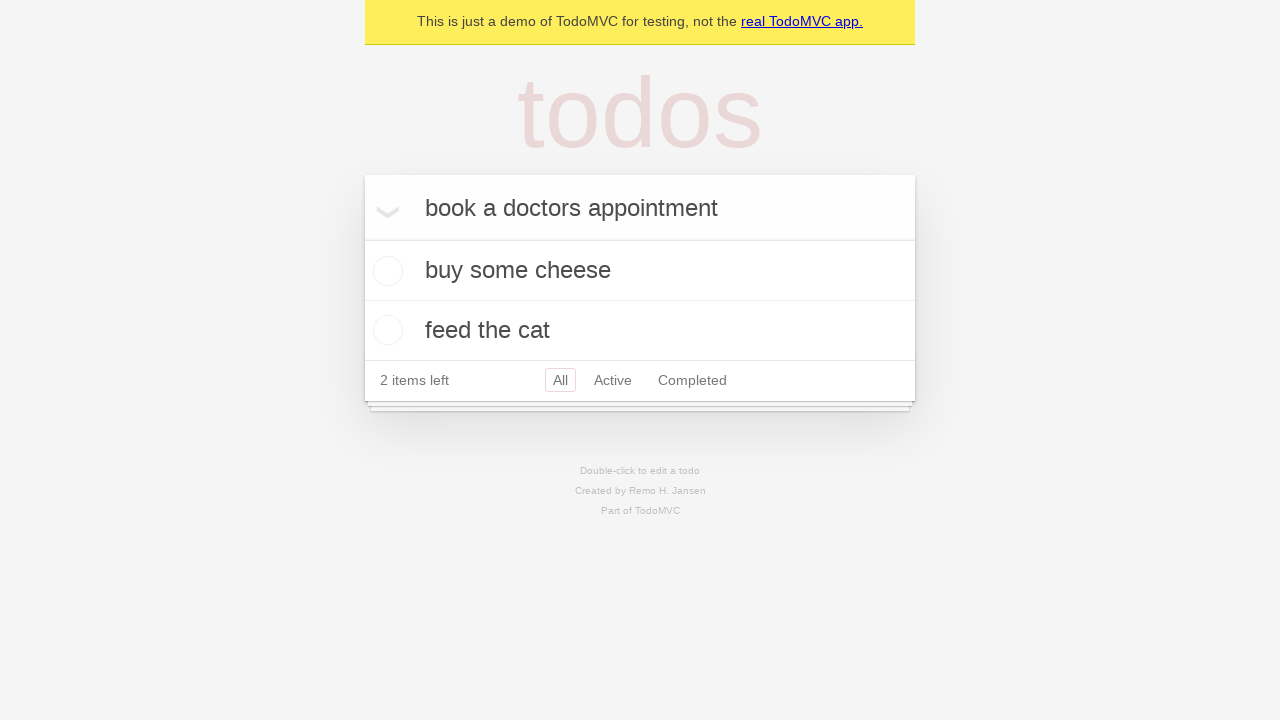

Pressed Enter to add 'book a doctors appointment' to the todo list on internal:attr=[placeholder="What needs to be done?"i]
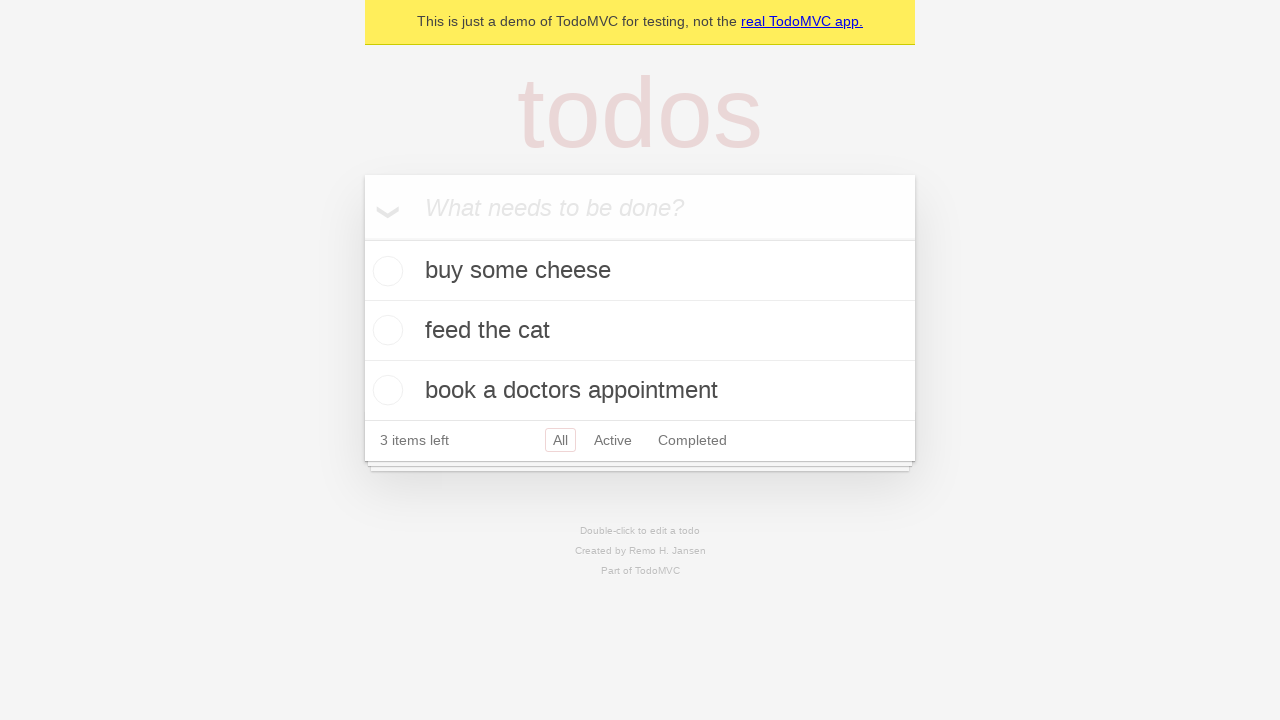

Located all todo items
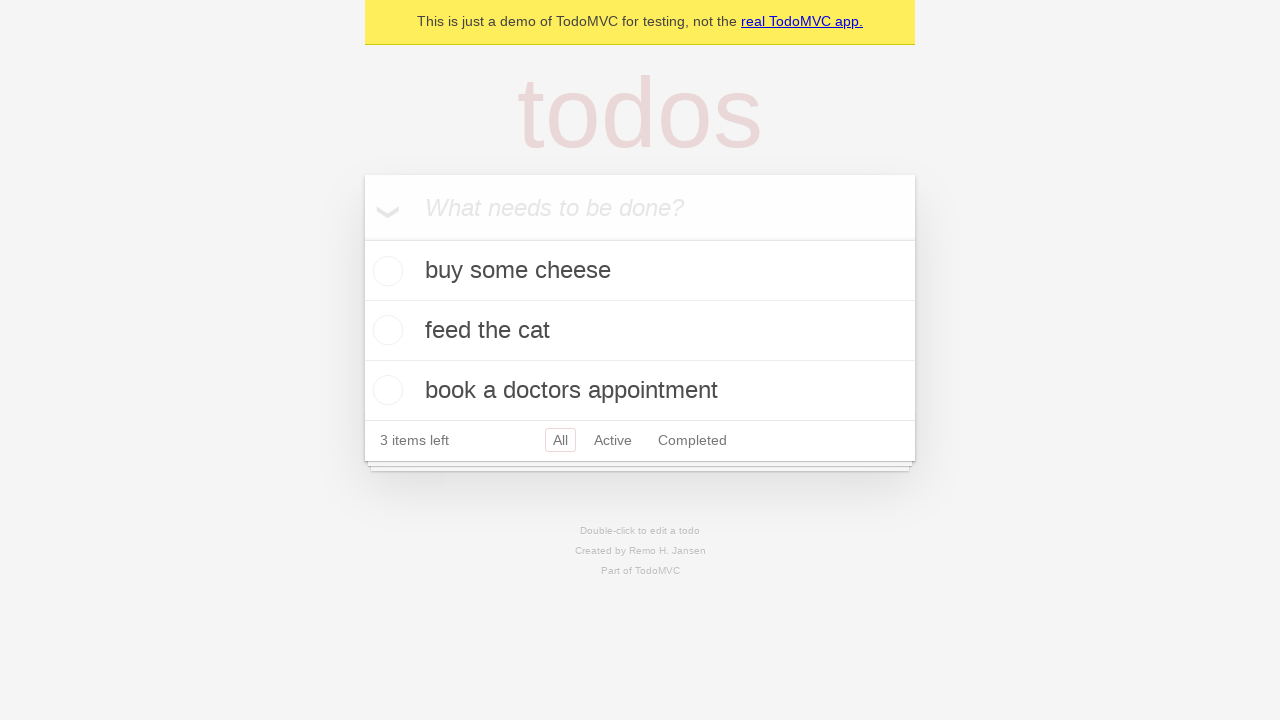

Checked the second todo item checkbox to mark it as completed at (385, 330) on internal:testid=[data-testid="todo-item"s] >> nth=1 >> internal:role=checkbox
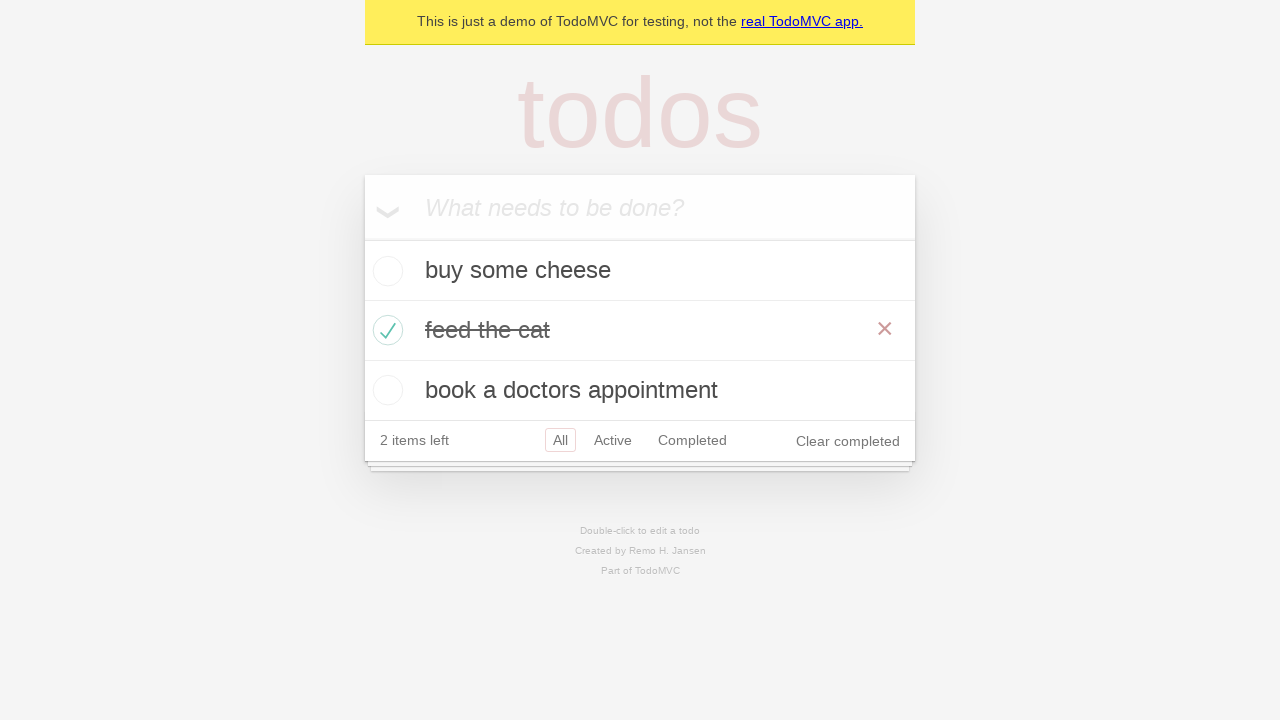

Clicked 'Clear completed' button to remove completed items at (848, 441) on internal:role=button[name="Clear completed"i]
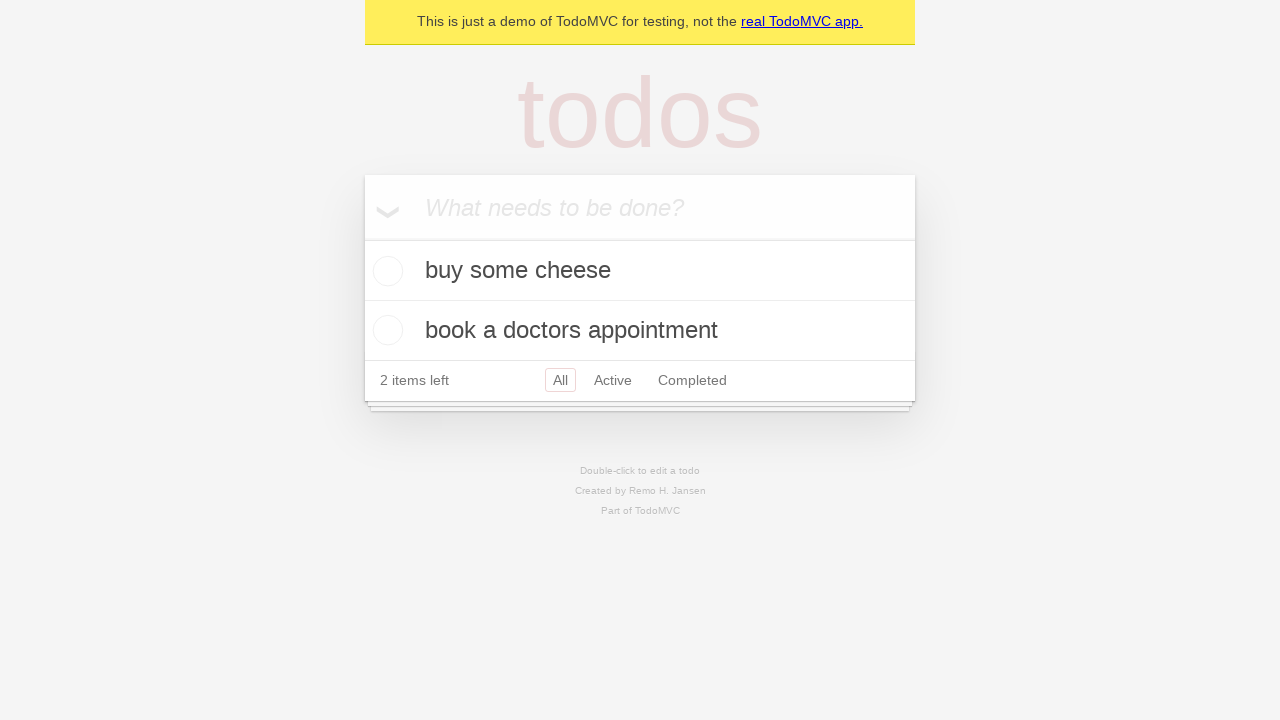

Verified that remaining todo items are present on the page
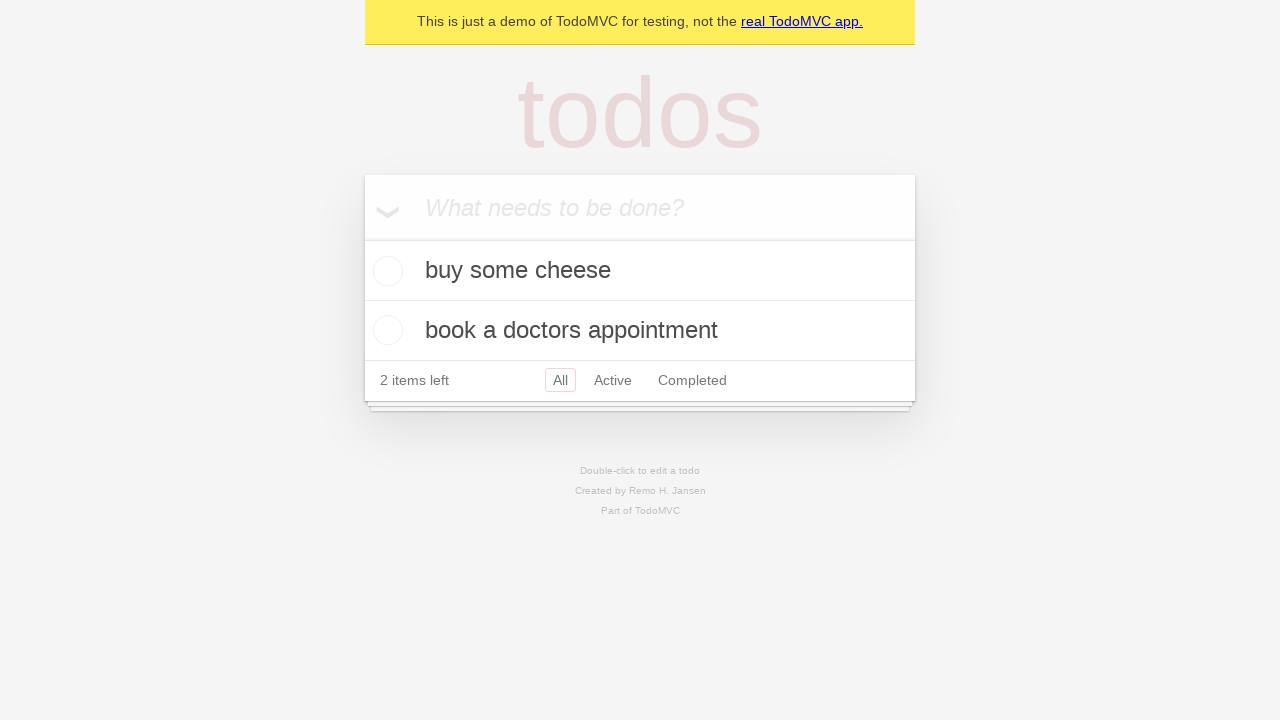

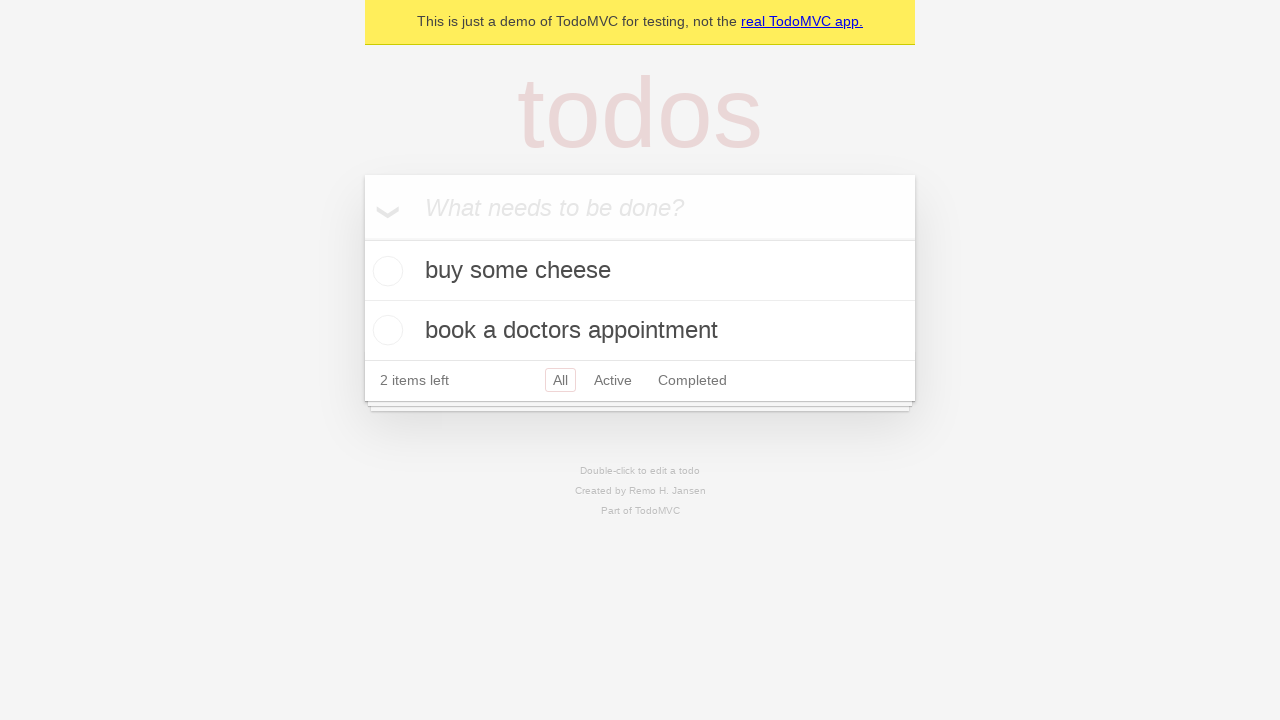